Checks if form elements are displayed and clicks on radio button if visible

Starting URL: https://automationfc.github.io/basic-form/index.html

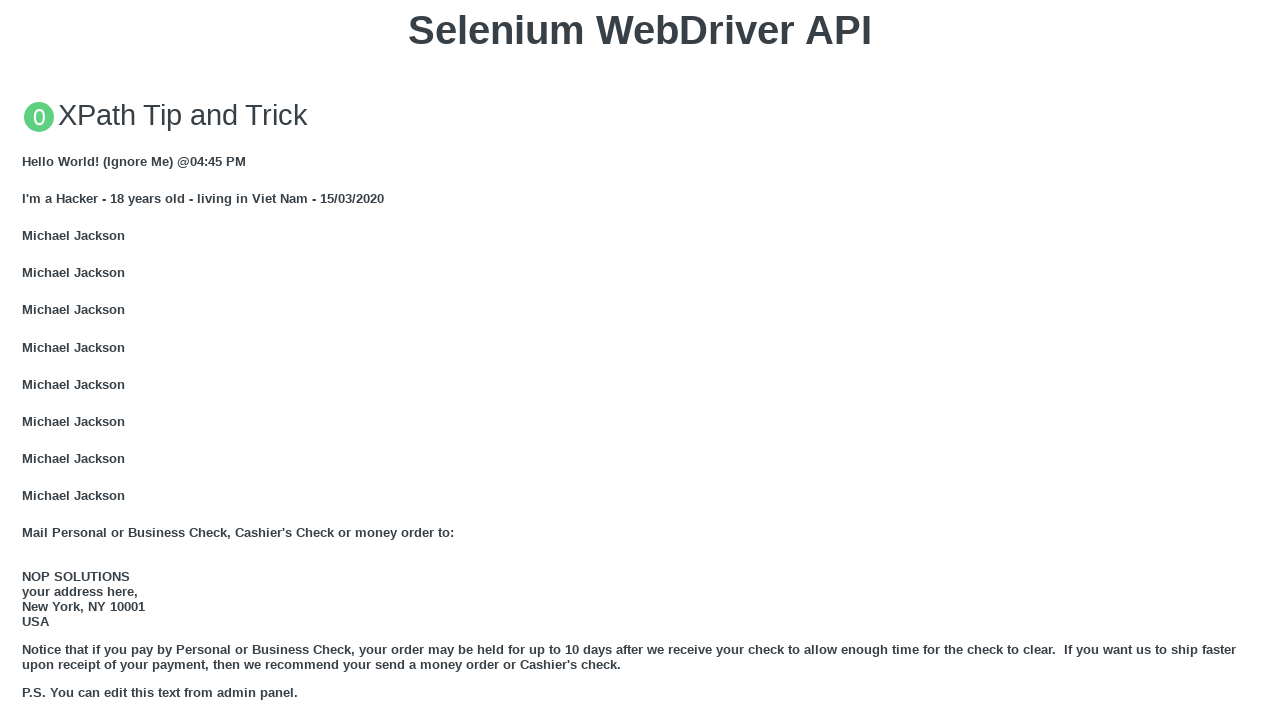

Verified email field is visible
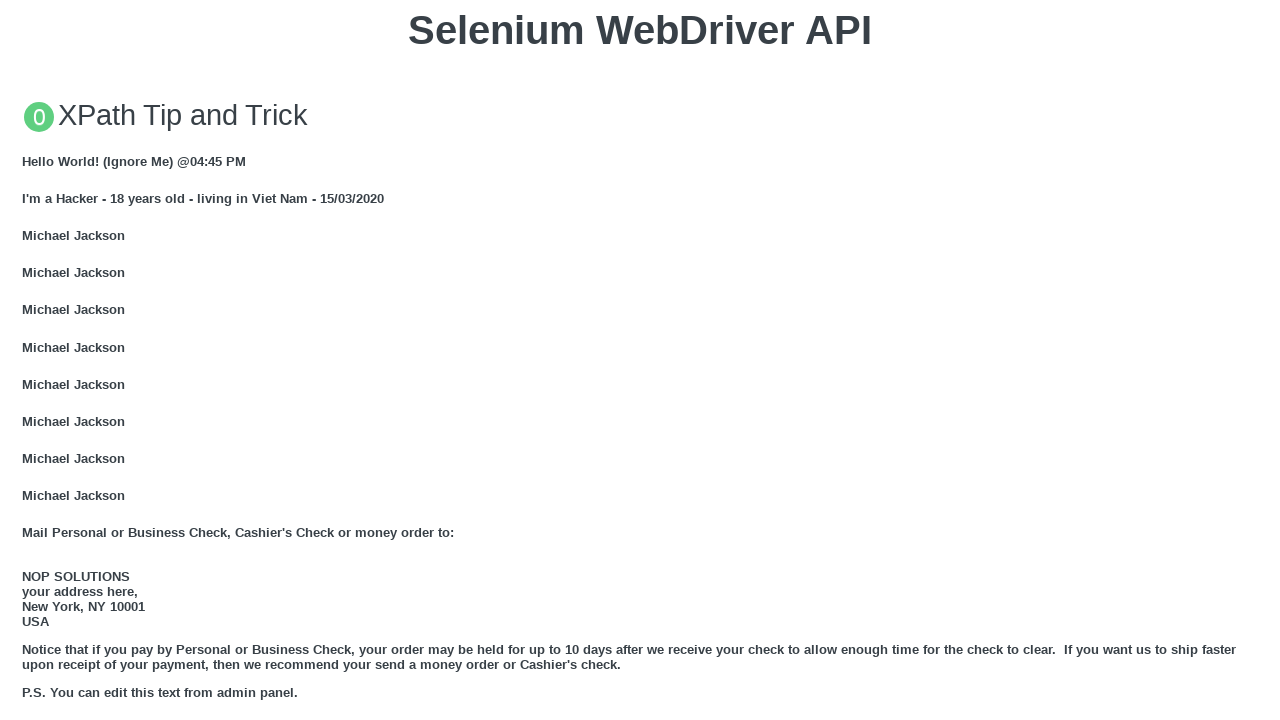

Verified under 18 radio button is visible
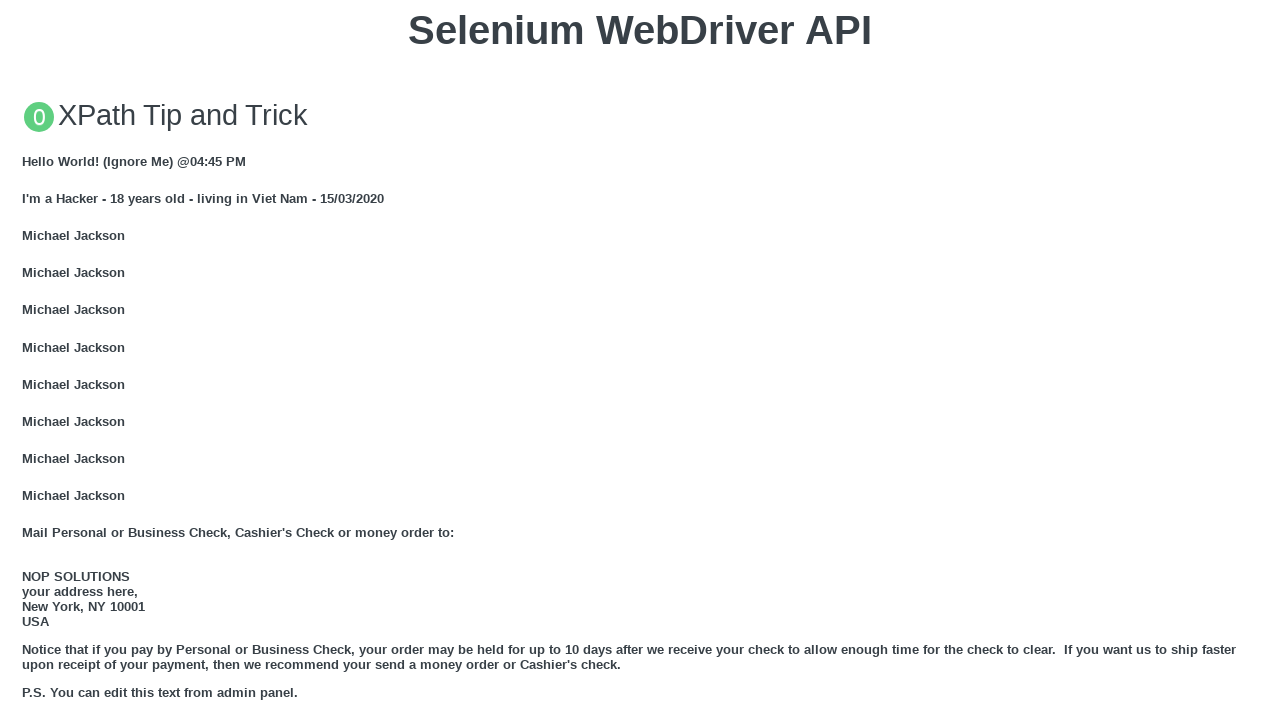

Verified education text area is visible
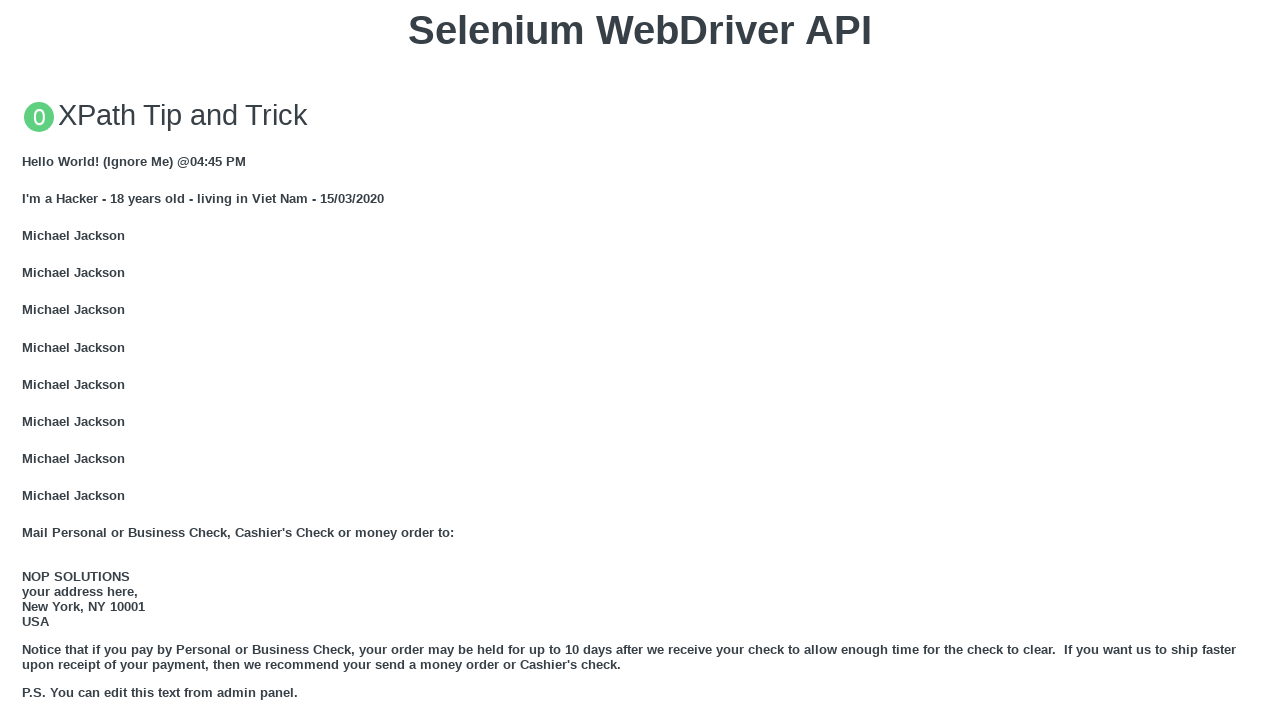

Clicked under 18 radio button at (28, 360) on xpath=//input[@id='under_18']
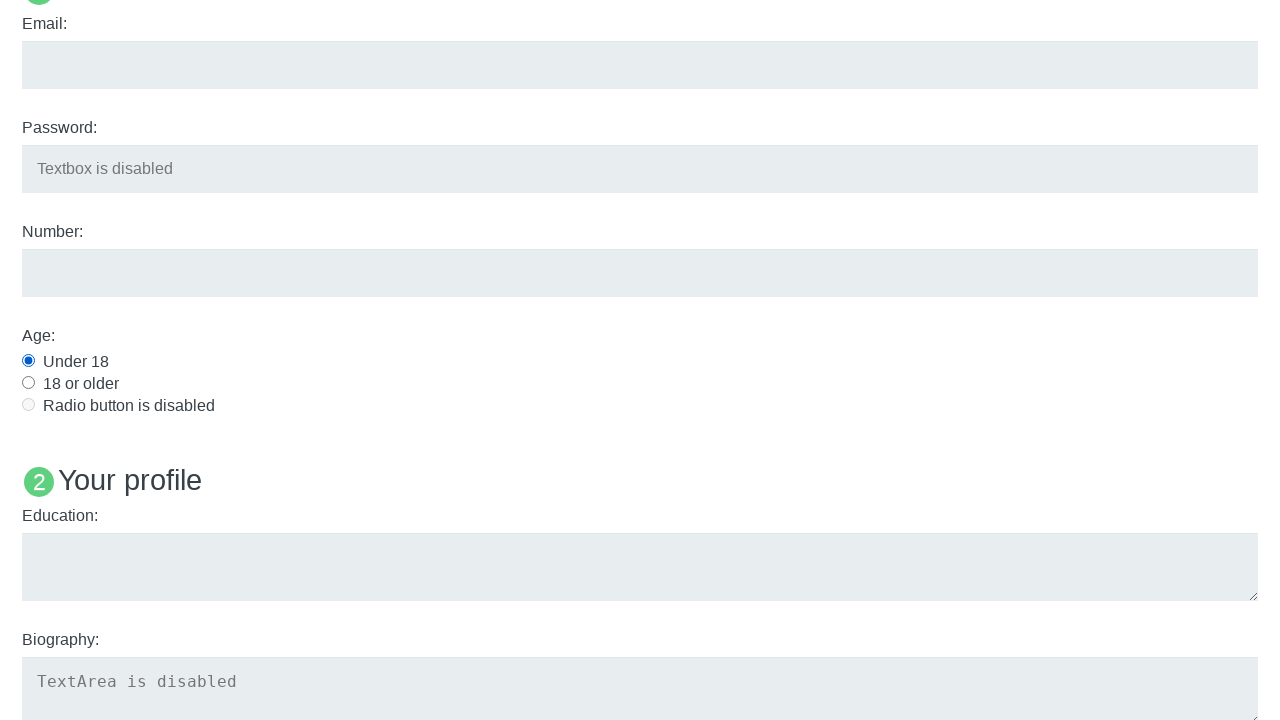

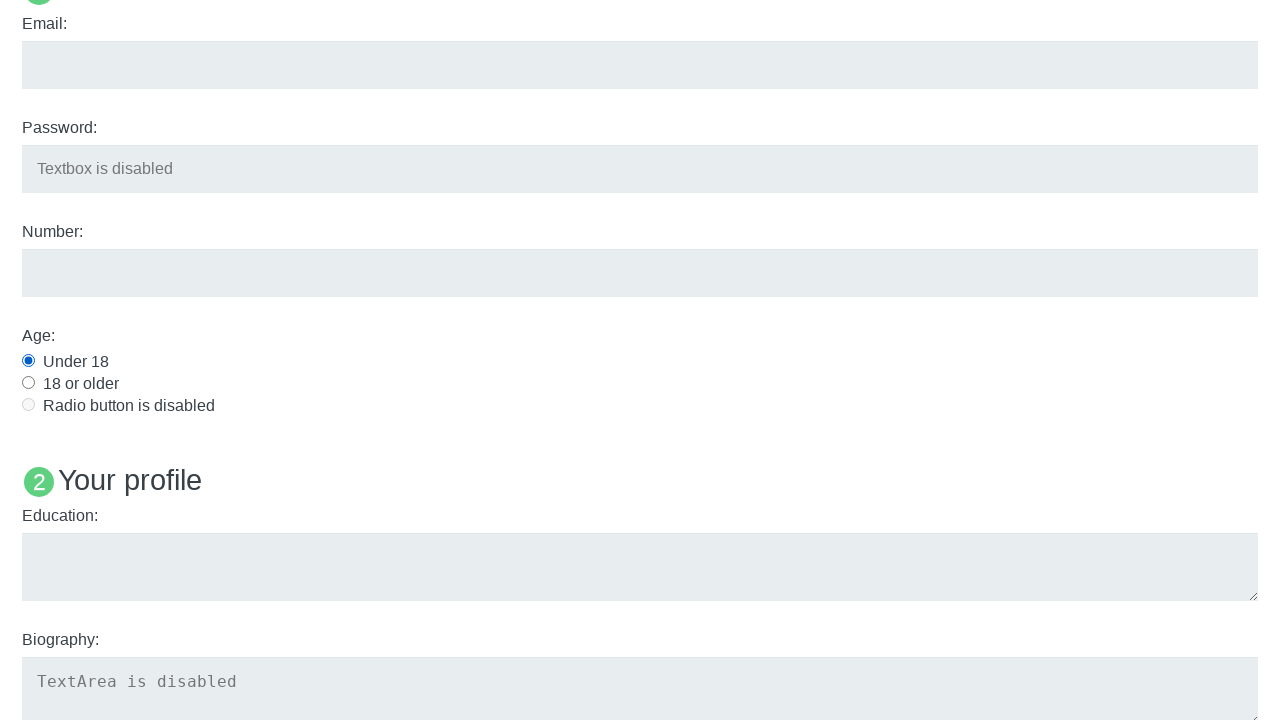